Verifies that the login button on NextBaseCRM has the correct text attribute value of "Log In"

Starting URL: https://login1.nextbasecrm.com/

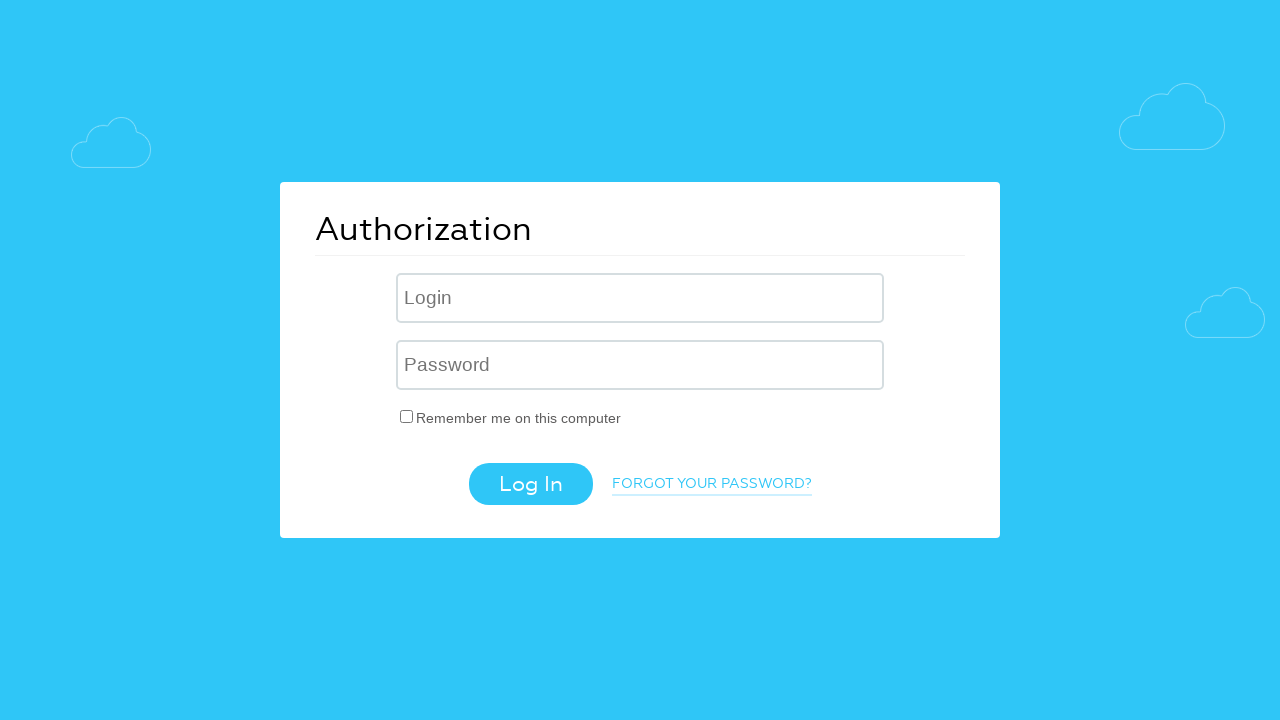

Located login button using CSS selector input[type='submit']
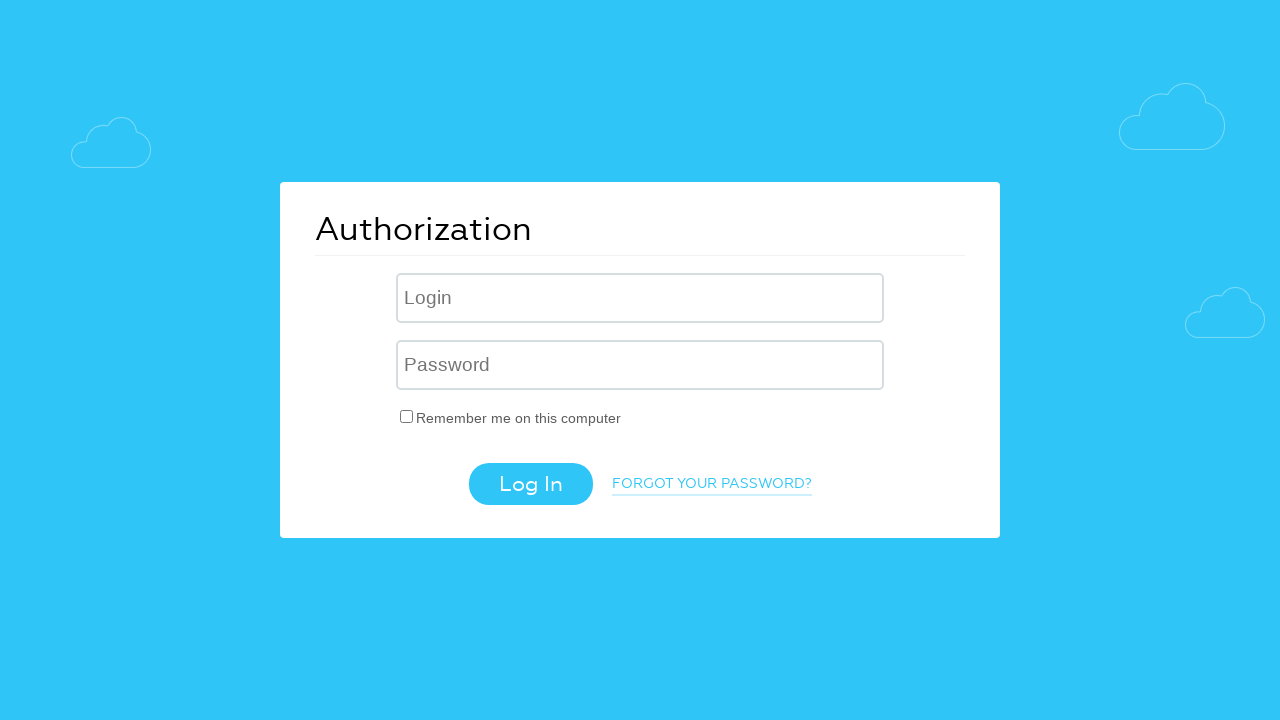

Retrieved 'value' attribute from login button
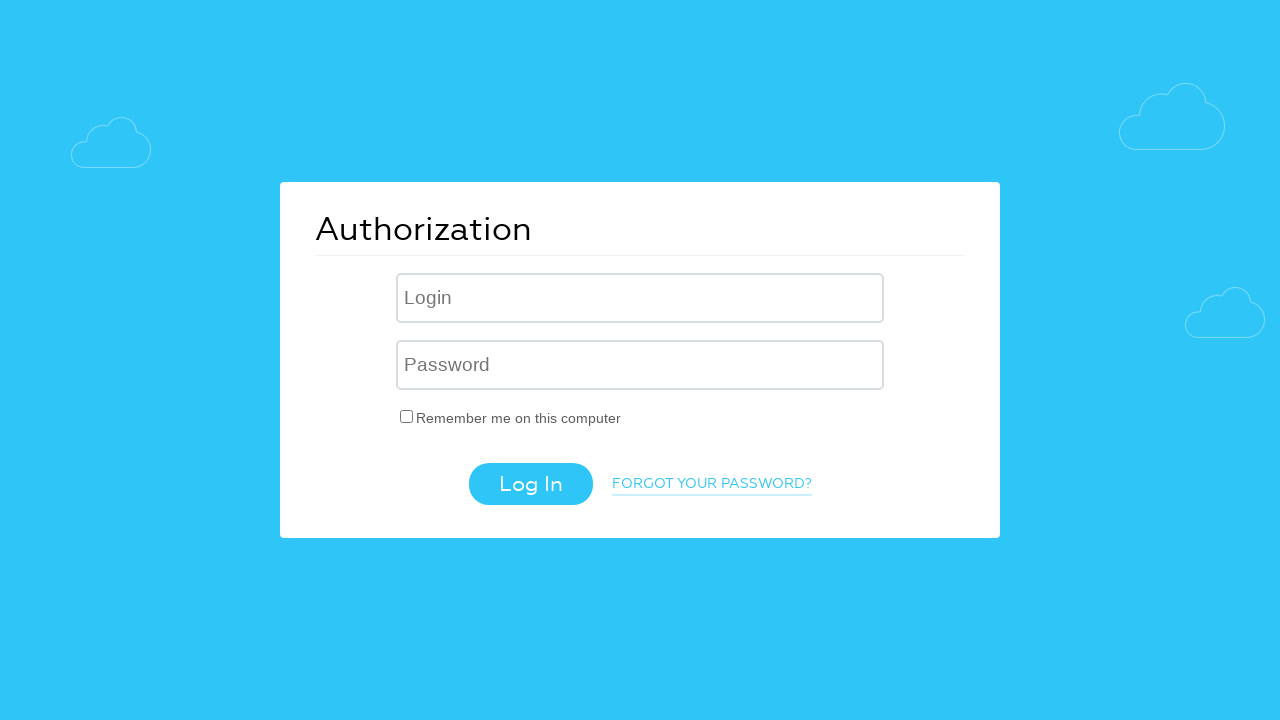

Verified login button text is 'Log In' - assertion passed
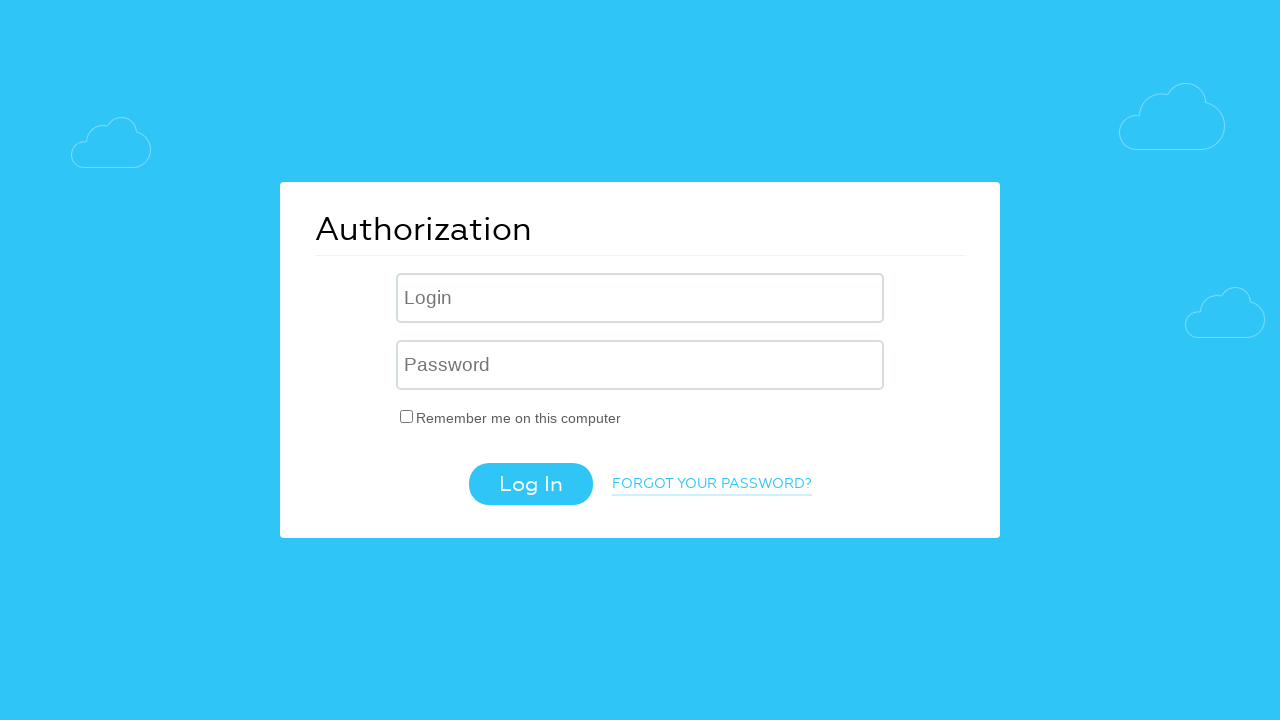

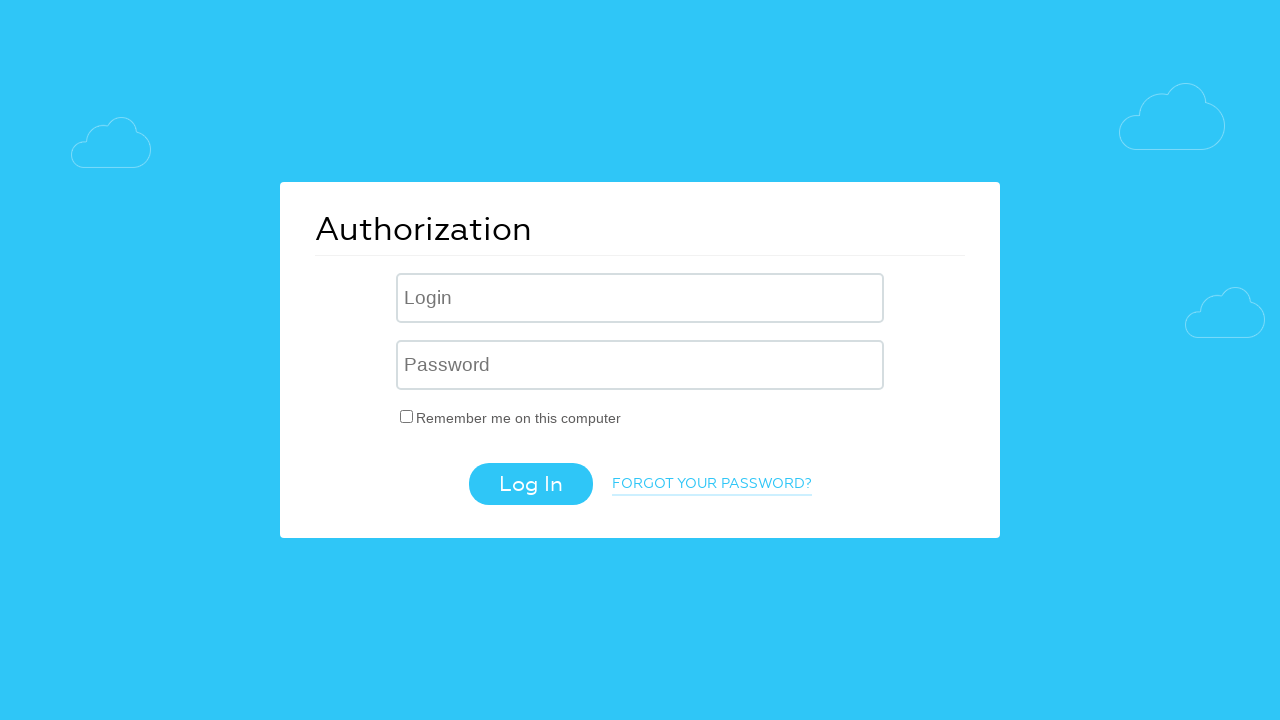